Tests clicking a JavaScript confirm dialog and dismissing it by clicking Cancel, then verifies the cancel message is displayed

Starting URL: https://the-internet.herokuapp.com/javascript_alerts

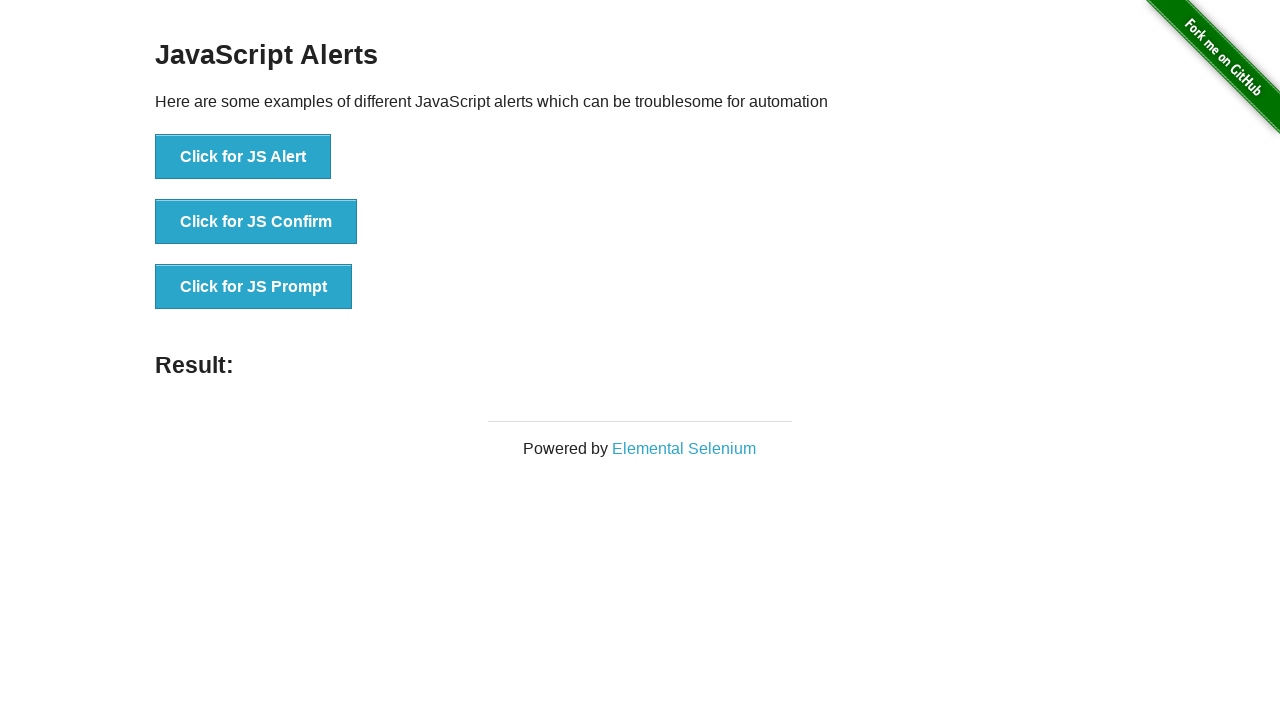

Set up dialog handler to dismiss confirm dialog by clicking Cancel
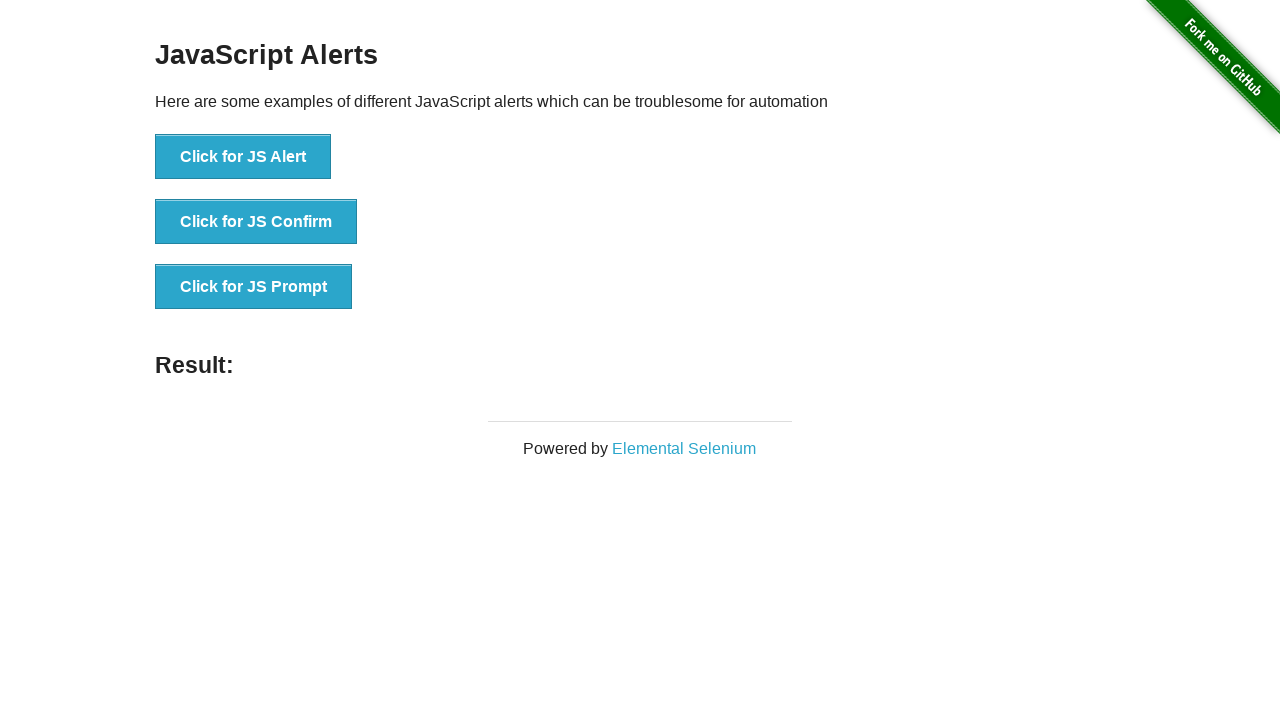

Clicked 'Click for JS Confirm' button to trigger JavaScript confirm dialog at (256, 222) on xpath=//button[text()='Click for JS Confirm']
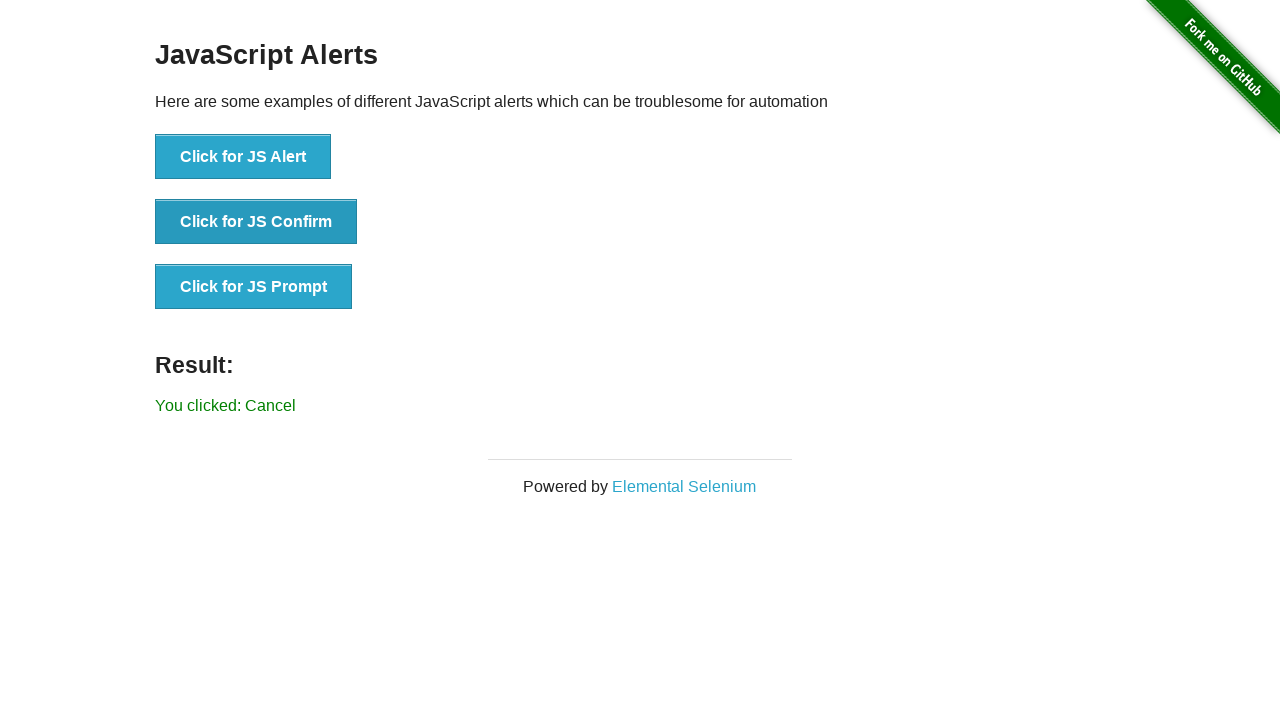

Confirmed that cancel result message is displayed
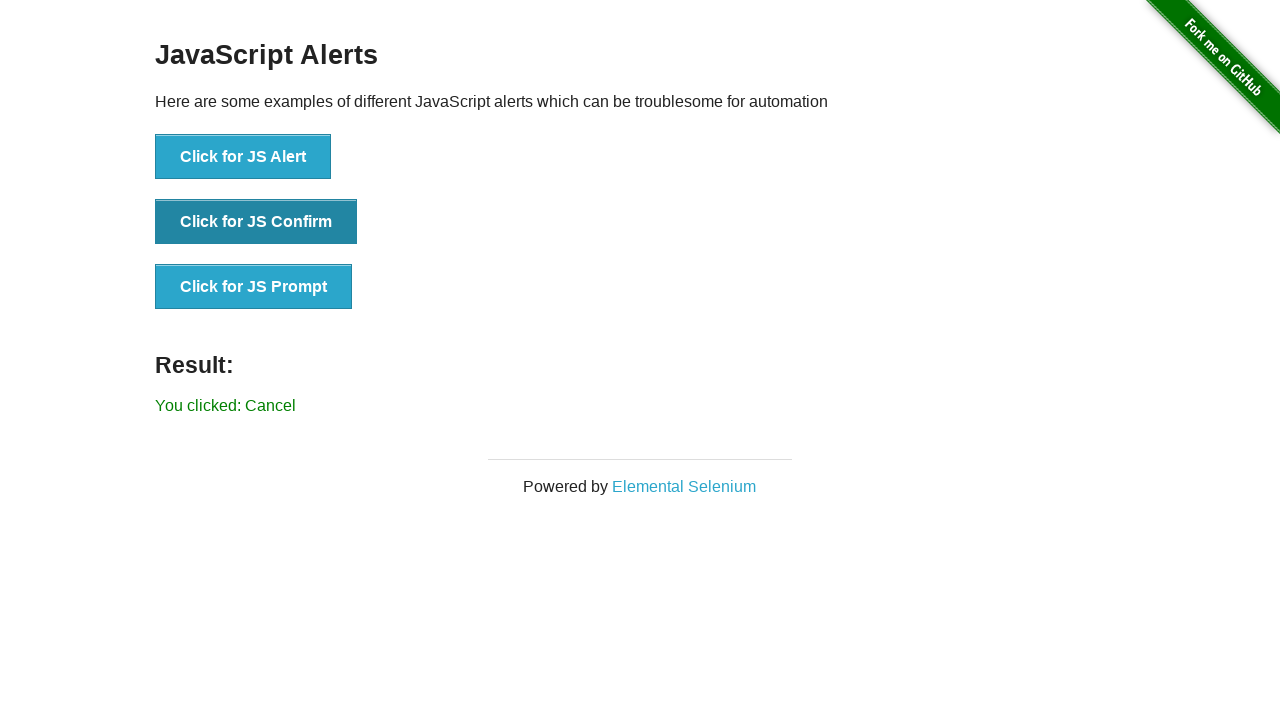

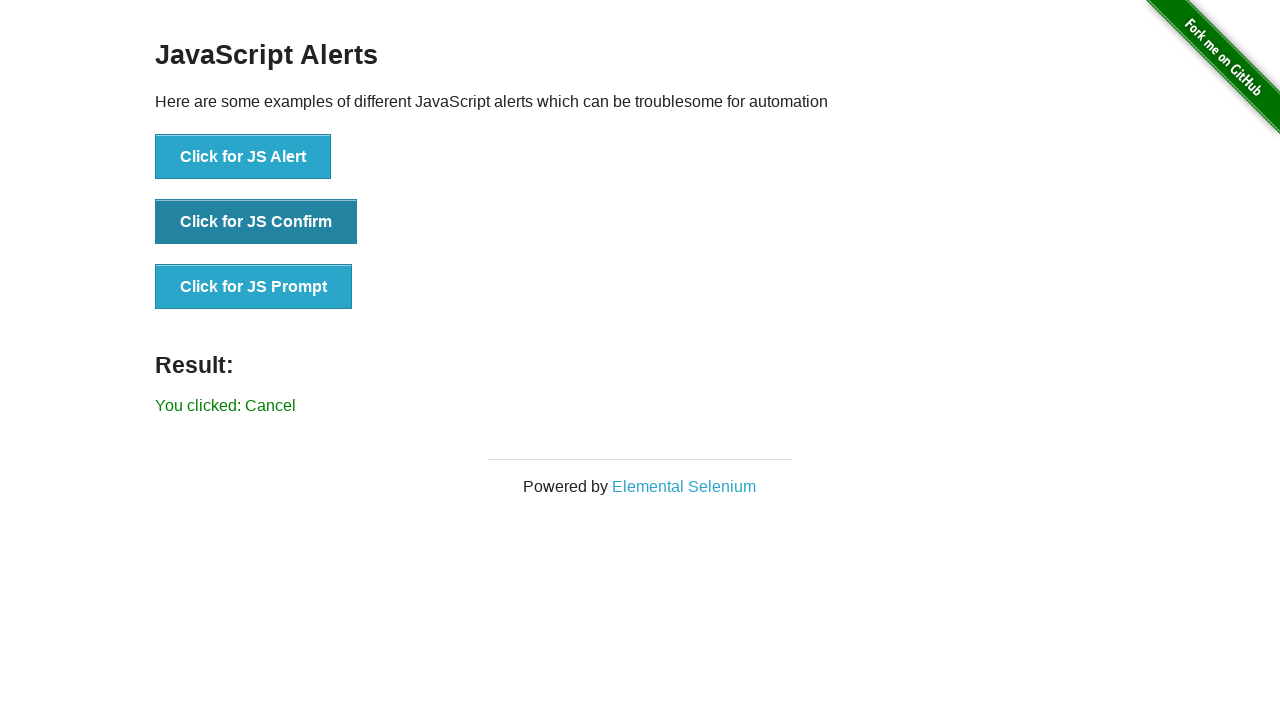